Tests registration form validation when confirmation password does not match the original password

Starting URL: https://alada.vn/tai-khoan/dang-ky.html

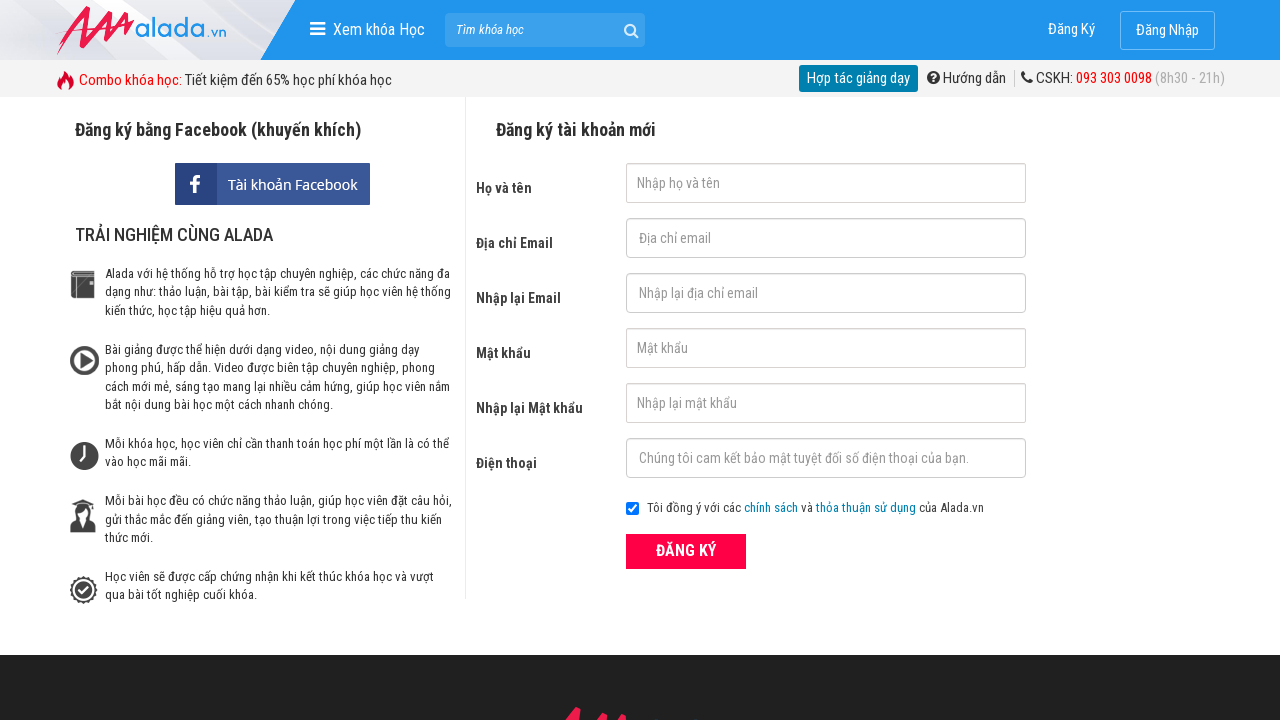

Filled first name field with 'Le Van' on #txtFirstname
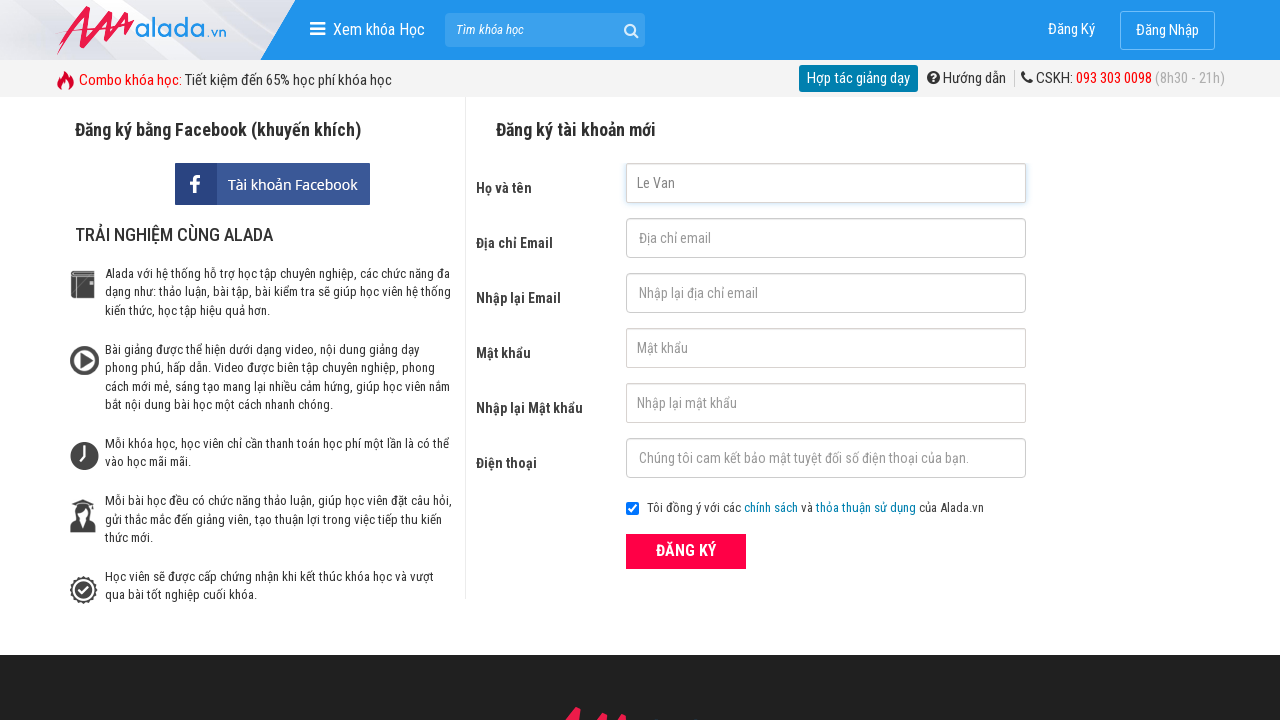

Filled email field with 'vannguyen093@gmail.com' on #txtEmail
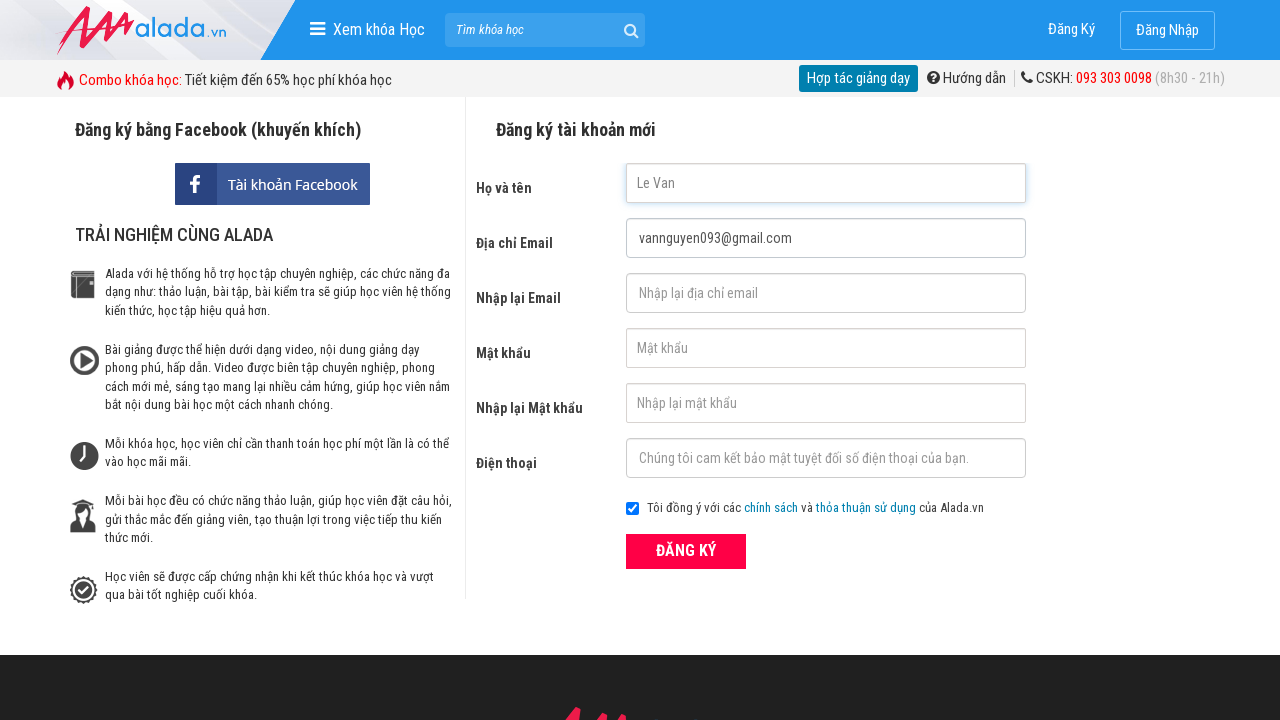

Filled email confirmation field with 'vannguyen093@gmail.com' on #txtCEmail
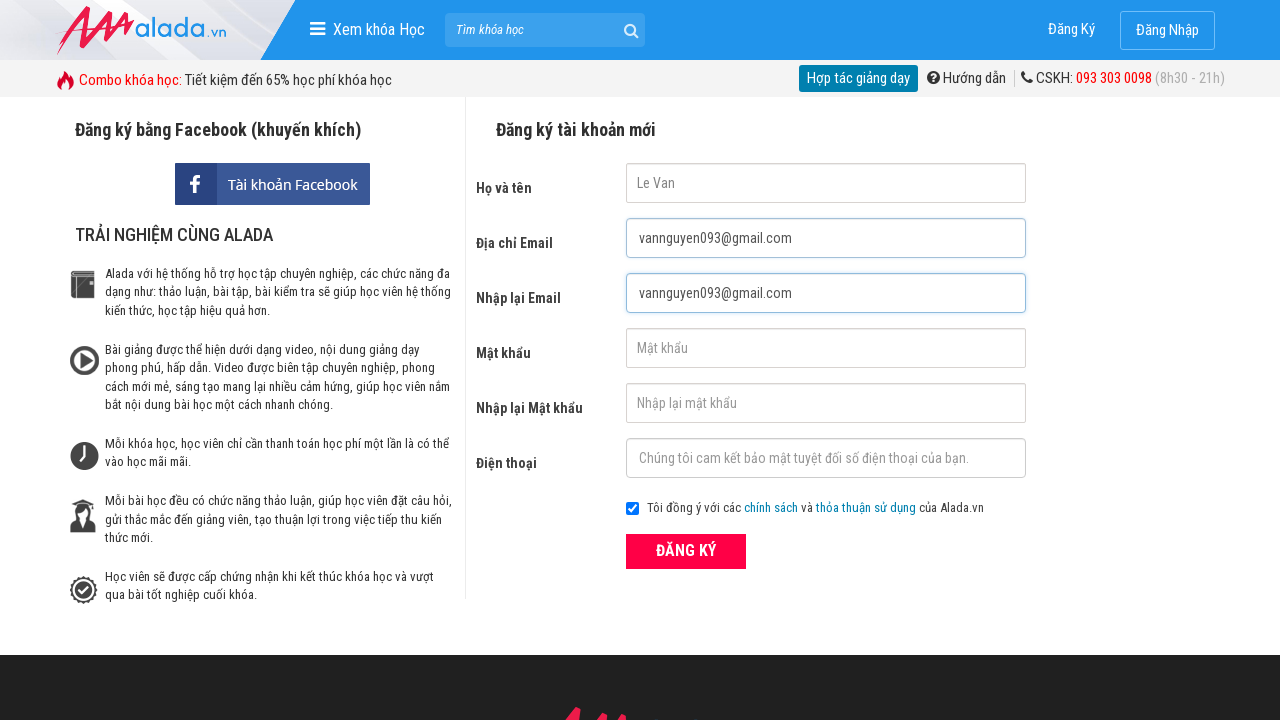

Filled password field with '123456789' on #txtPassword
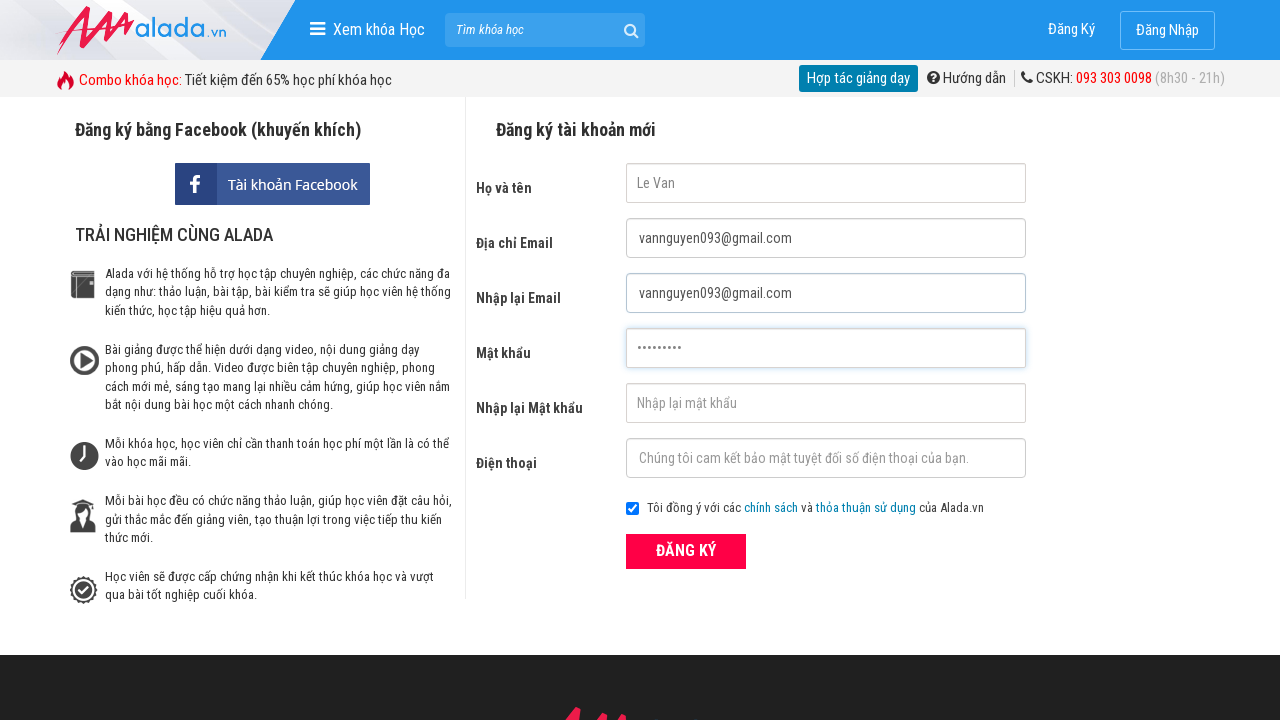

Filled password confirmation field with mismatched password '1236477' on #txtCPassword
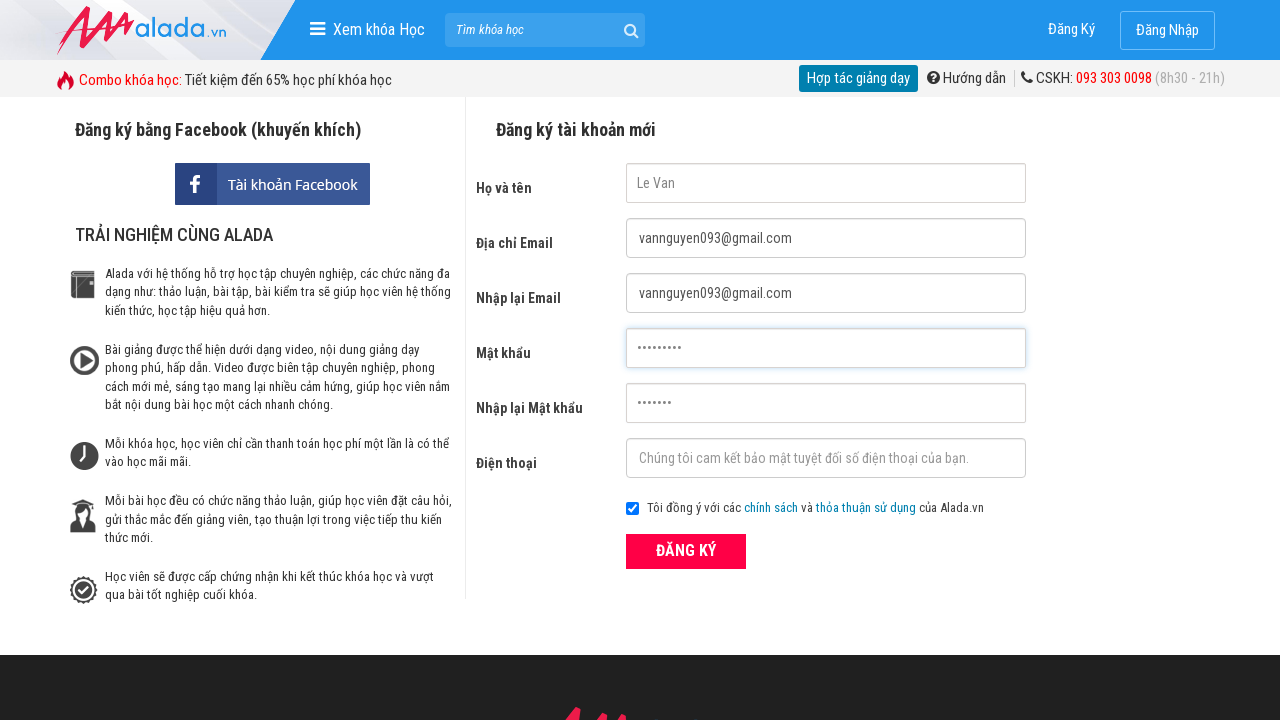

Filled phone field with '0123456789' on #txtPhone
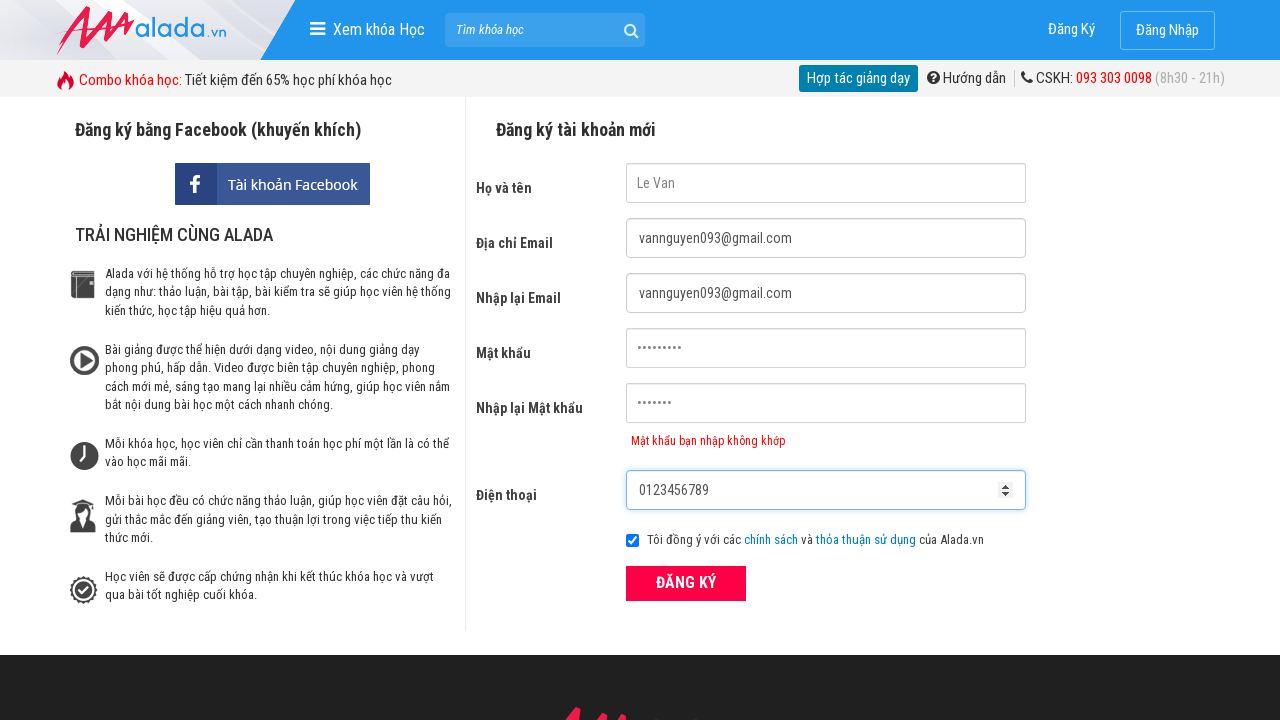

Clicked ĐĂNG KÝ (register) button at (686, 583) on xpath=//form[@id='frmLogin']//button[text()='ĐĂNG KÝ']
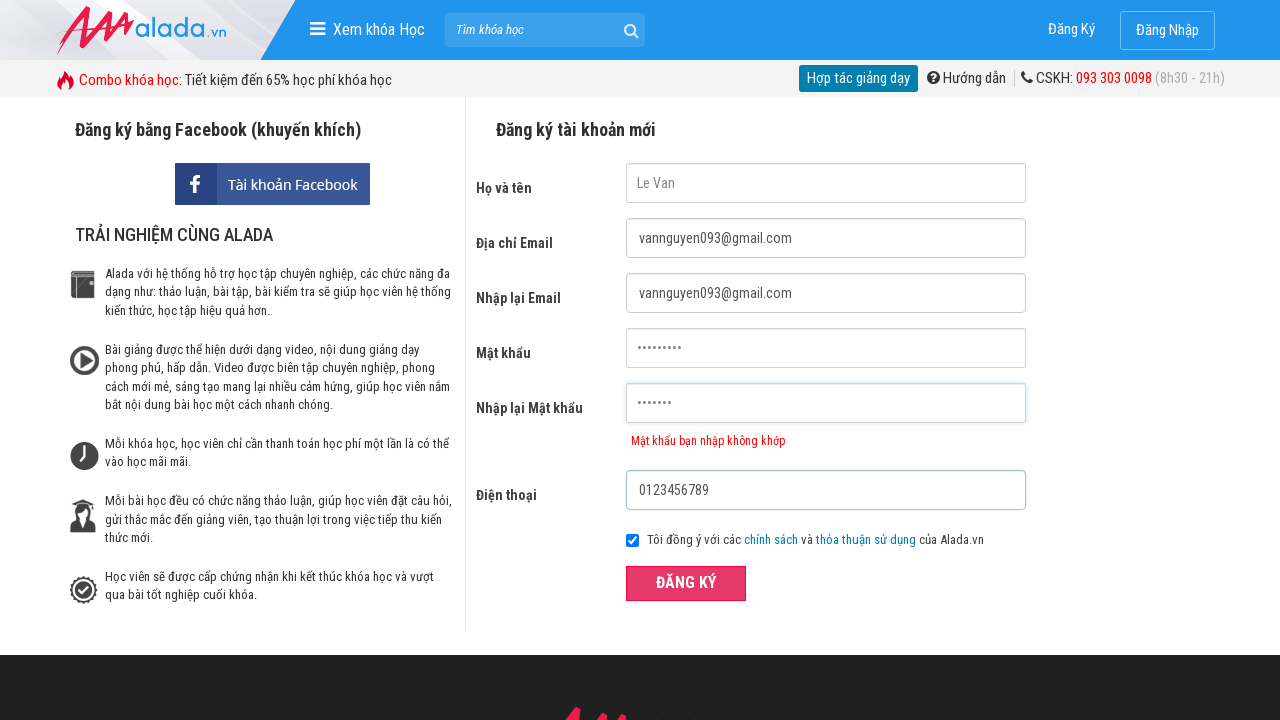

Password confirmation error message appeared
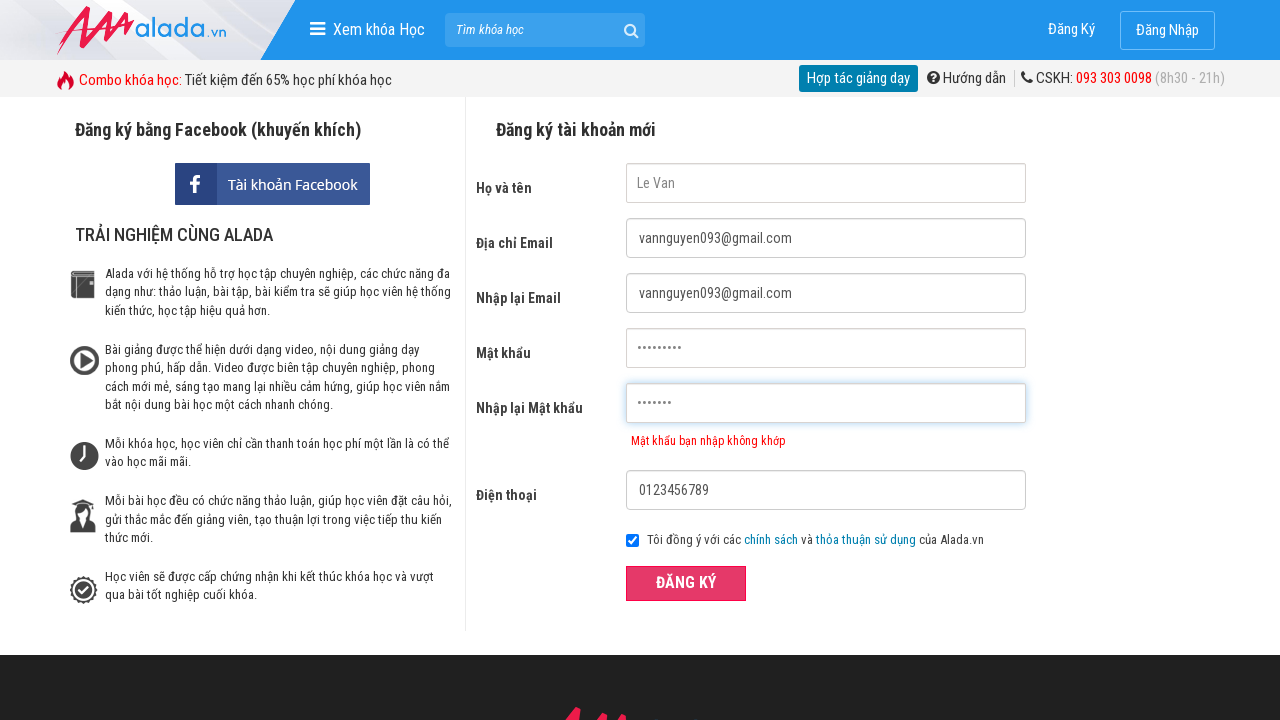

Verified error message 'Mật khẩu bạn nhập không khớp' is displayed for password mismatch
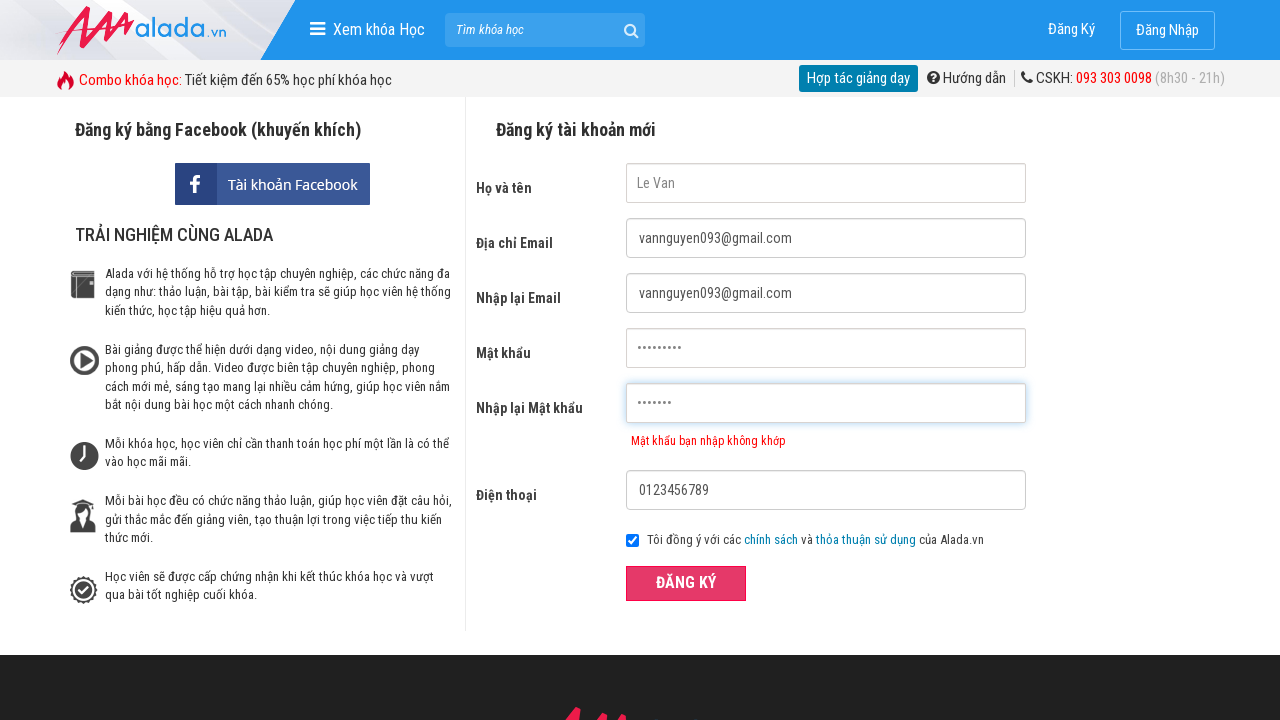

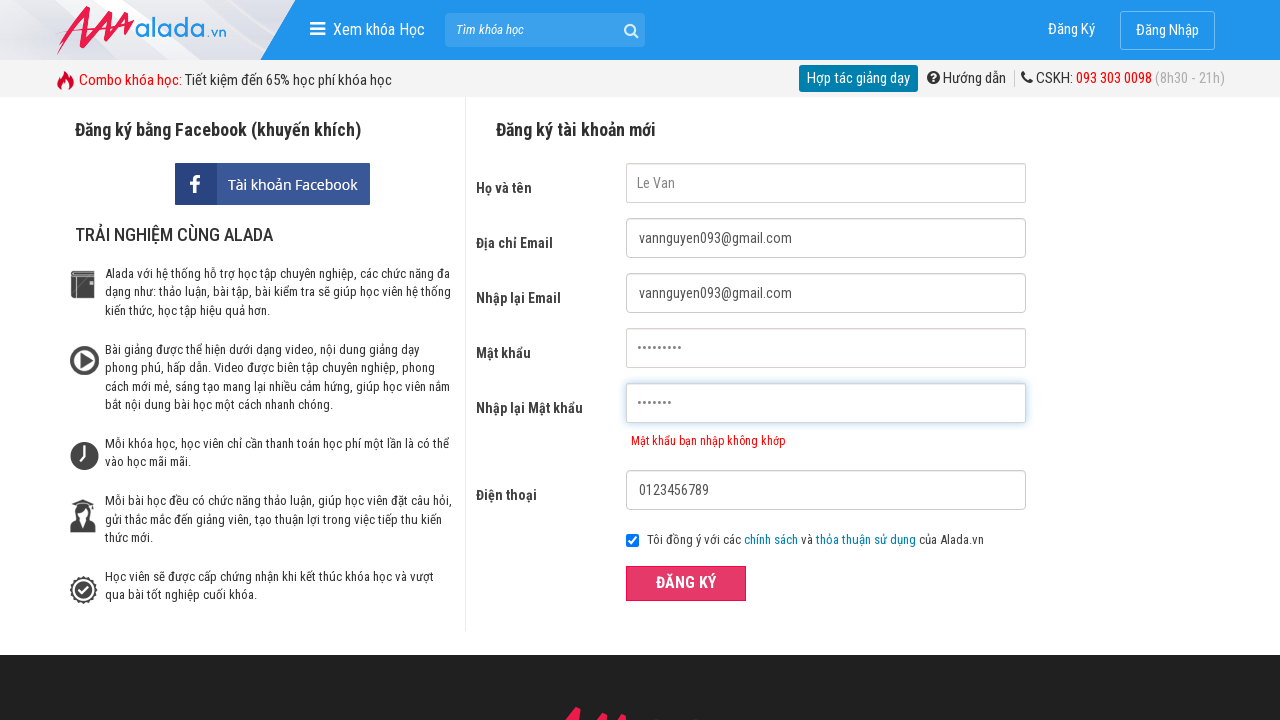